Tests file upload functionality by selecting a file, clicking the upload button, and verifying the "File Uploaded!" confirmation message is displayed.

Starting URL: https://the-internet.herokuapp.com/upload

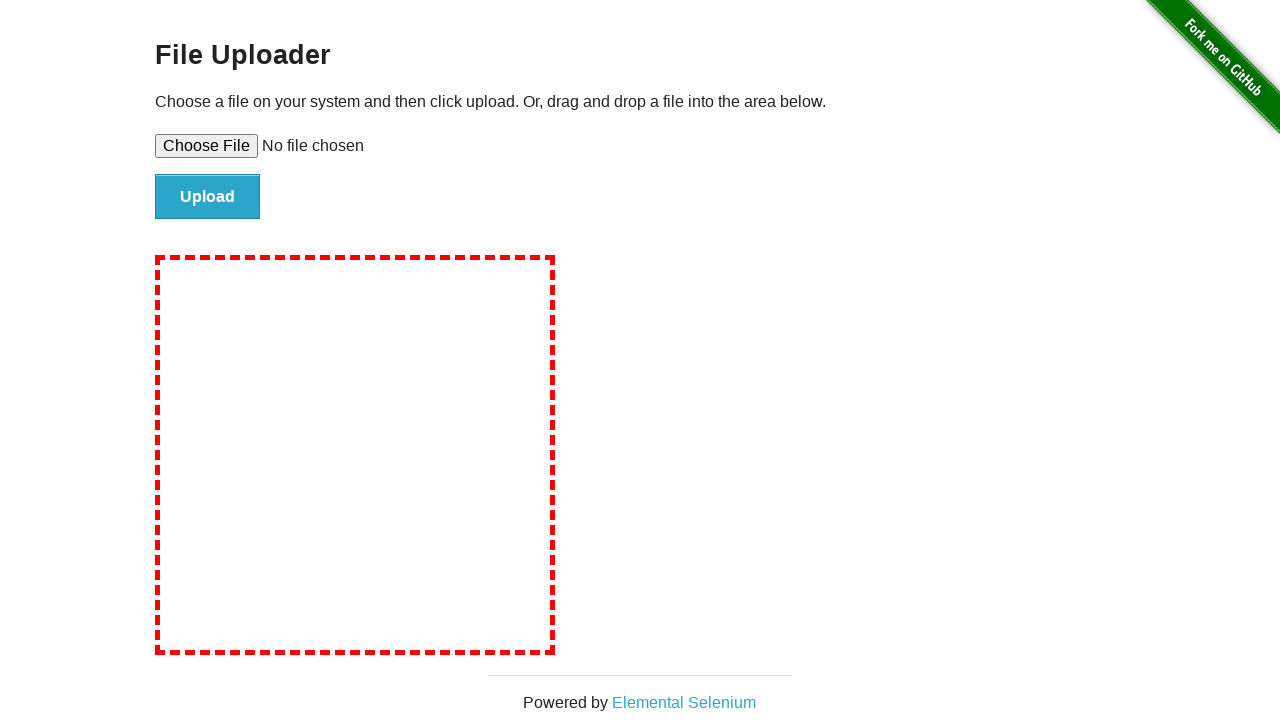

Created temporary test file for upload
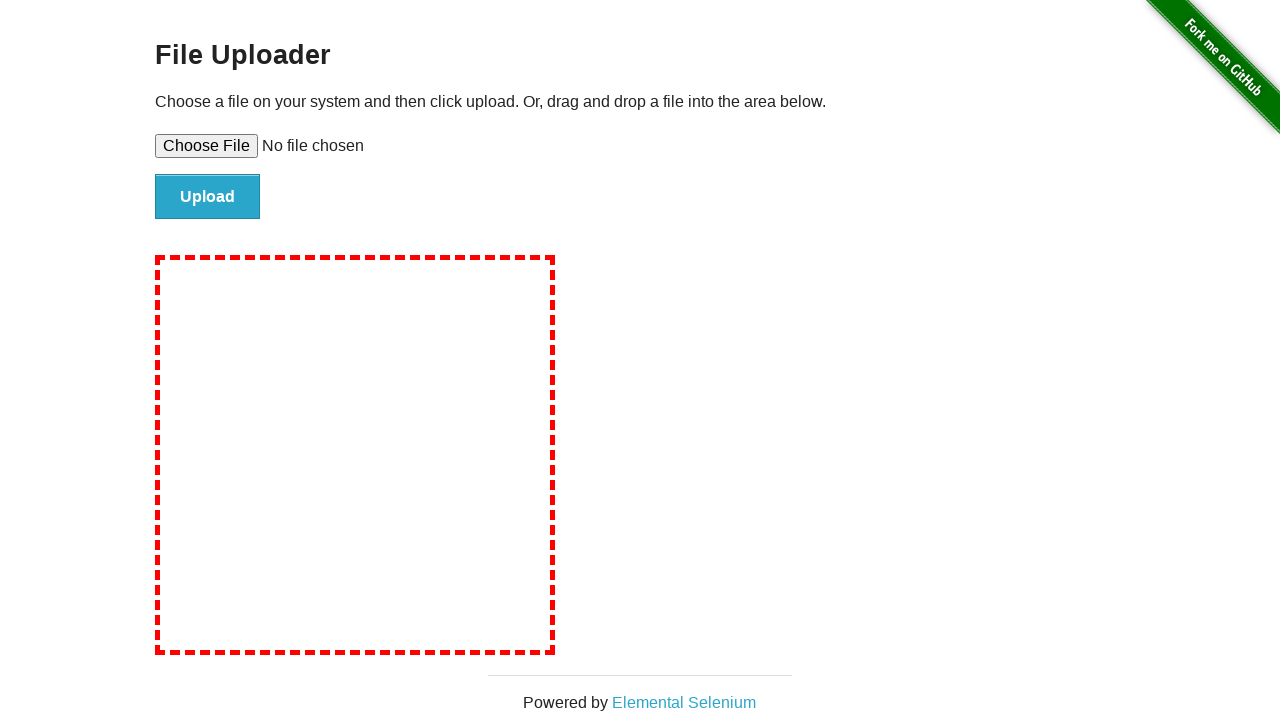

Selected test file for upload using file input element
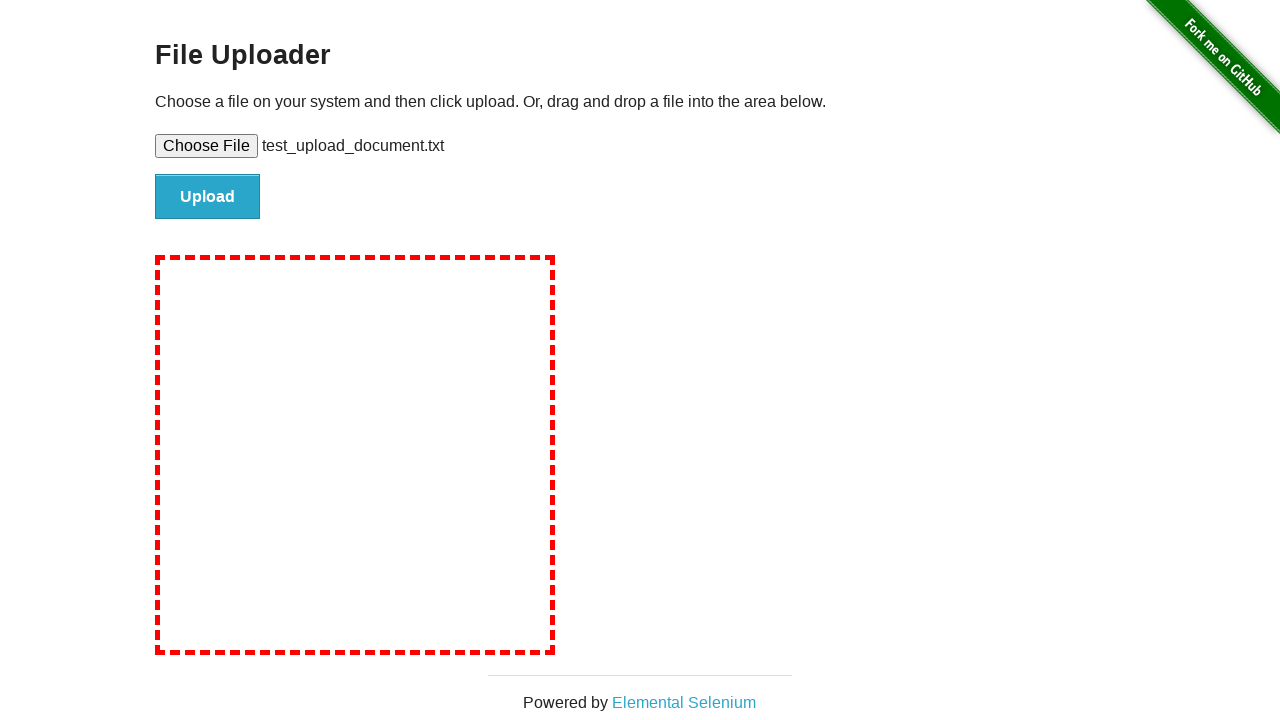

Clicked the Upload button at (208, 197) on #file-submit
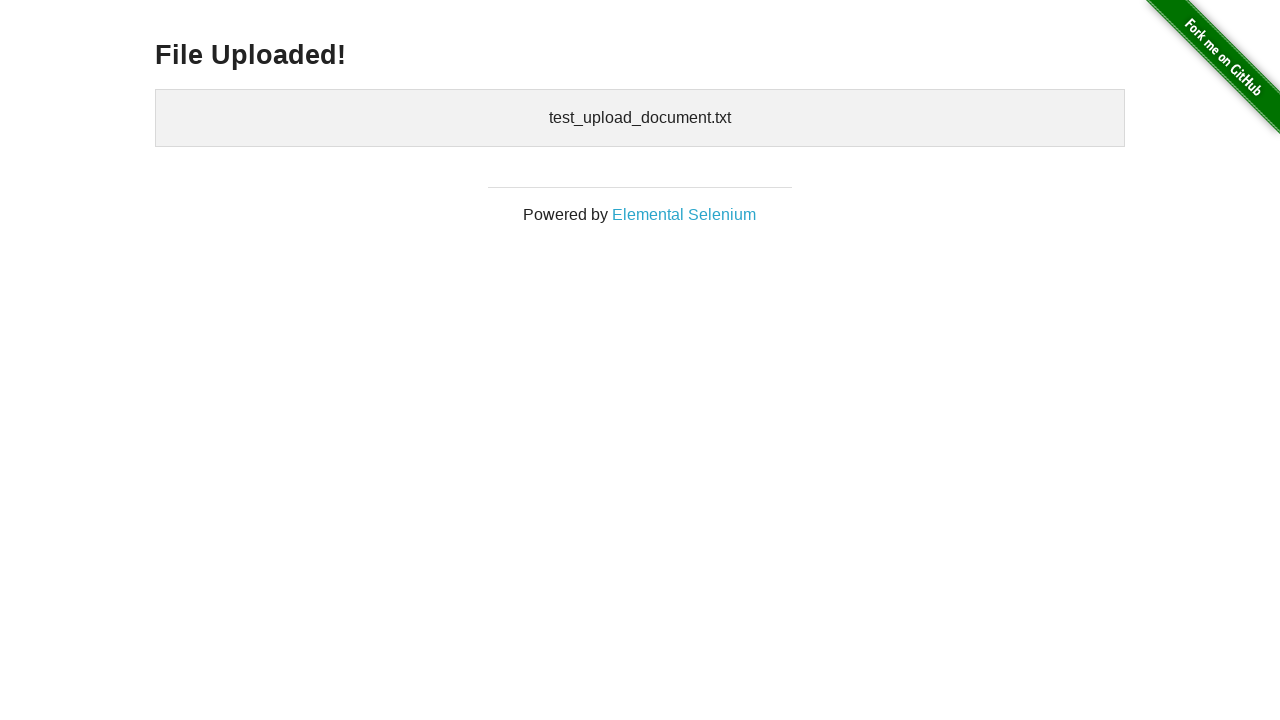

Upload confirmation message appeared
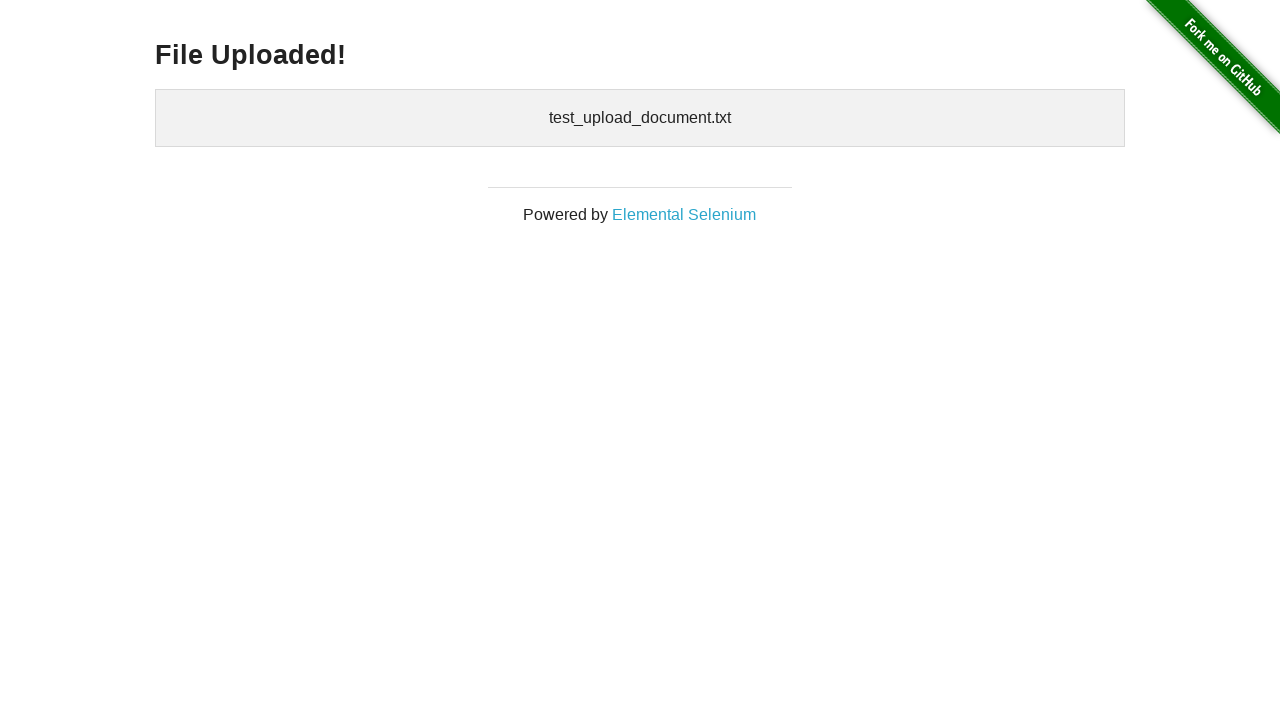

Retrieved confirmation message: 'File Uploaded!'
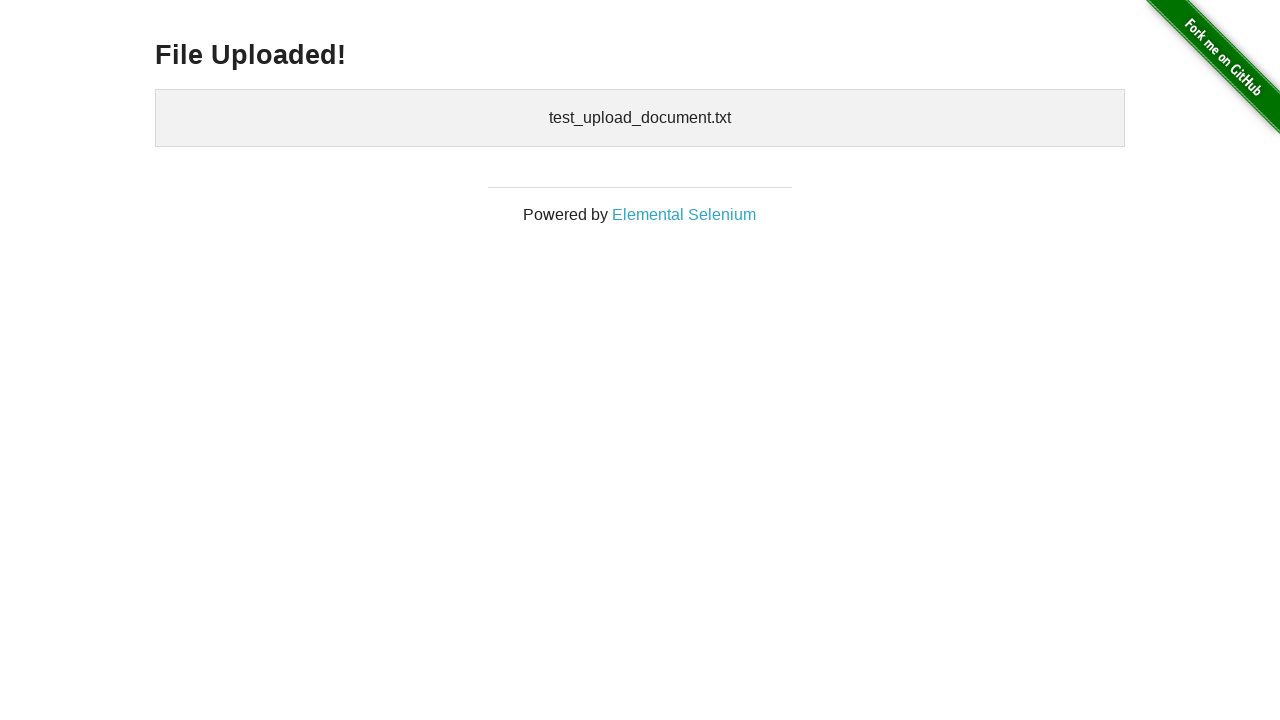

Verified 'File Uploaded!' confirmation message is displayed
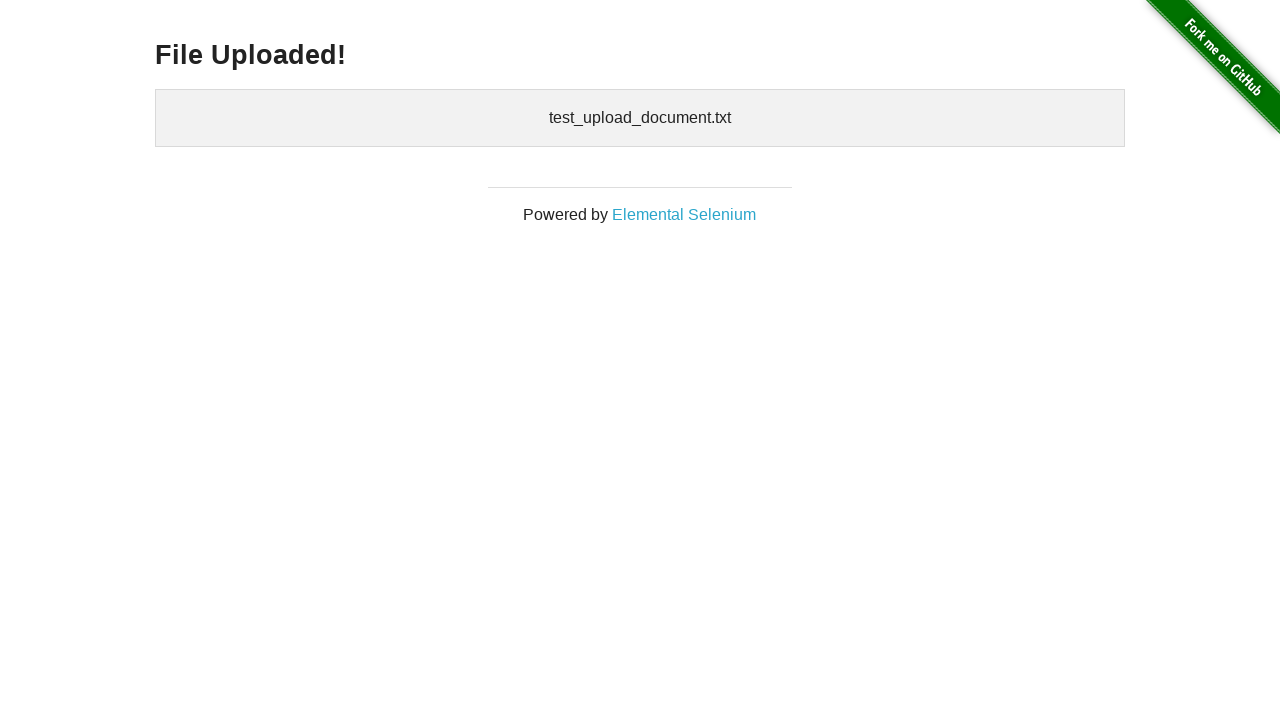

Cleaned up temporary test file
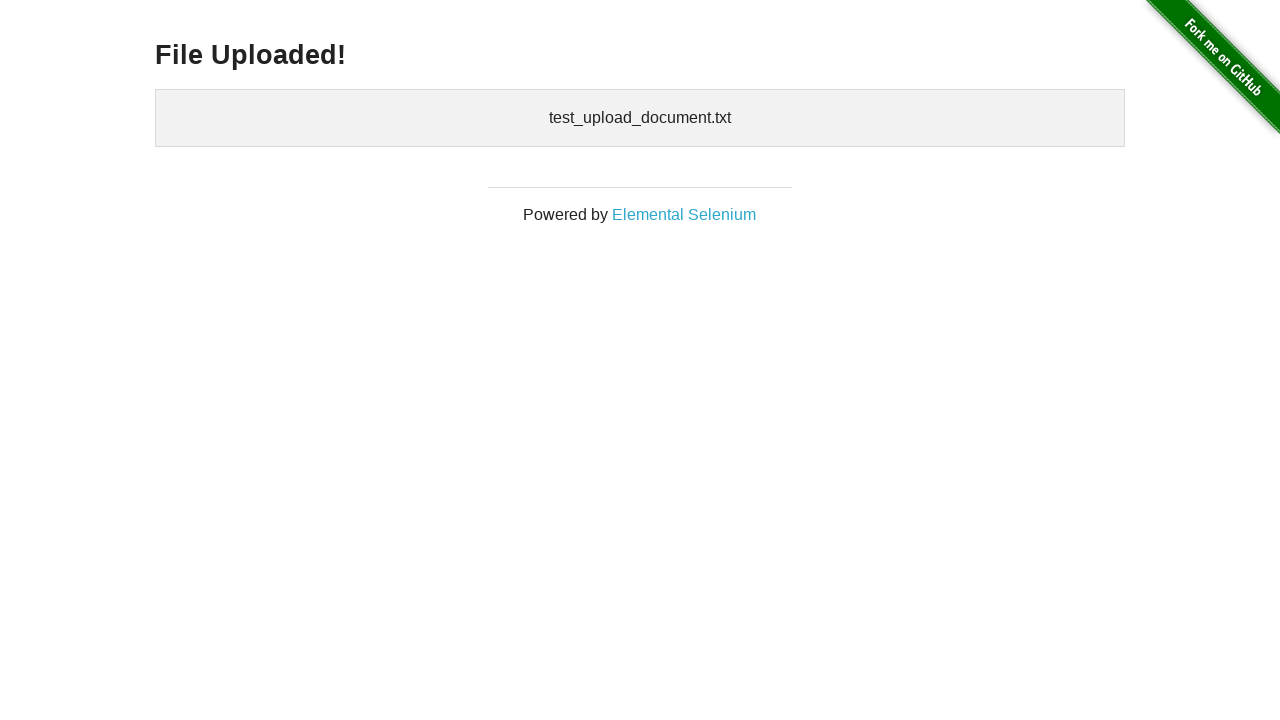

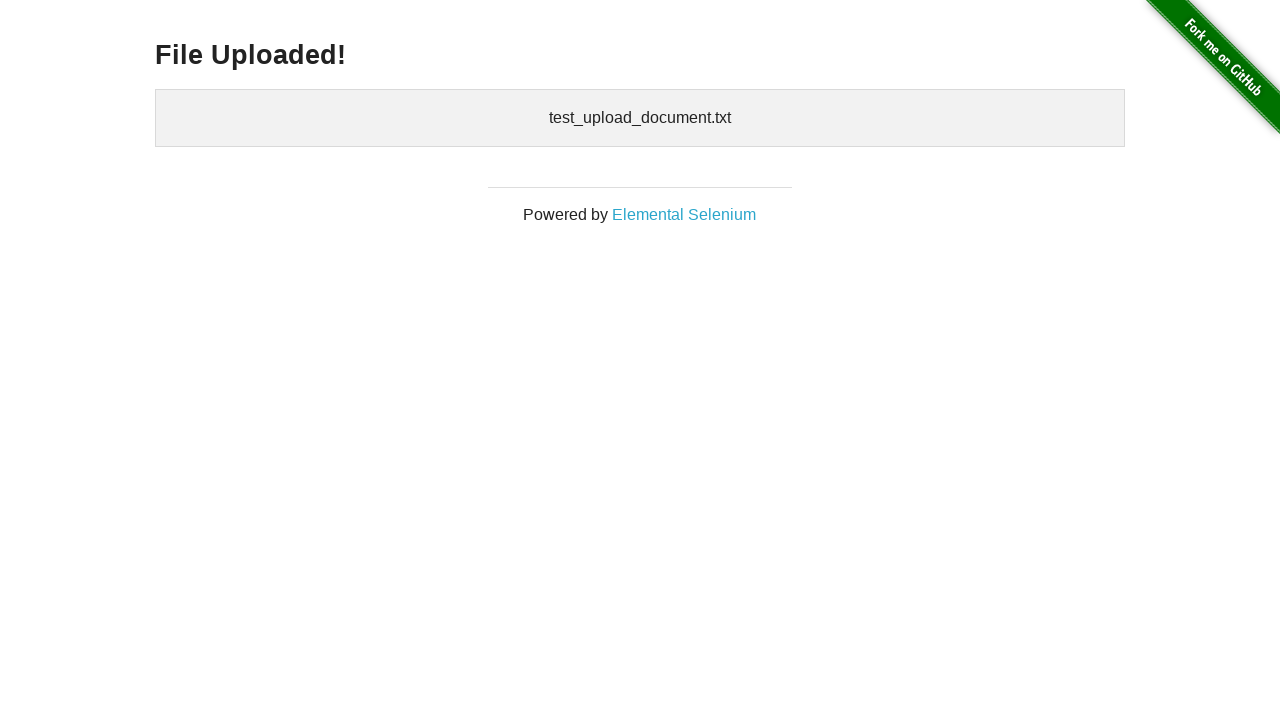